Tests the Completed filter shows only completed todo items

Starting URL: https://todomvc.com/examples/react/dist/

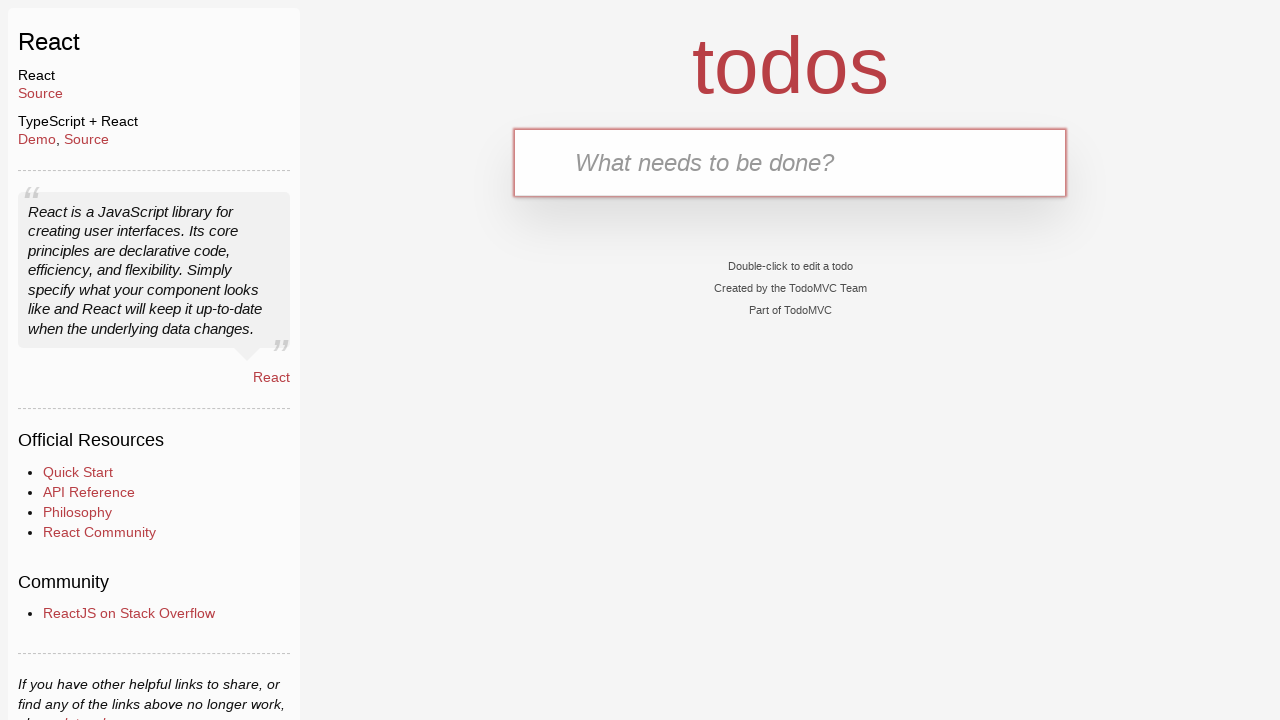

Filled new todo input with 'test1' on .new-todo
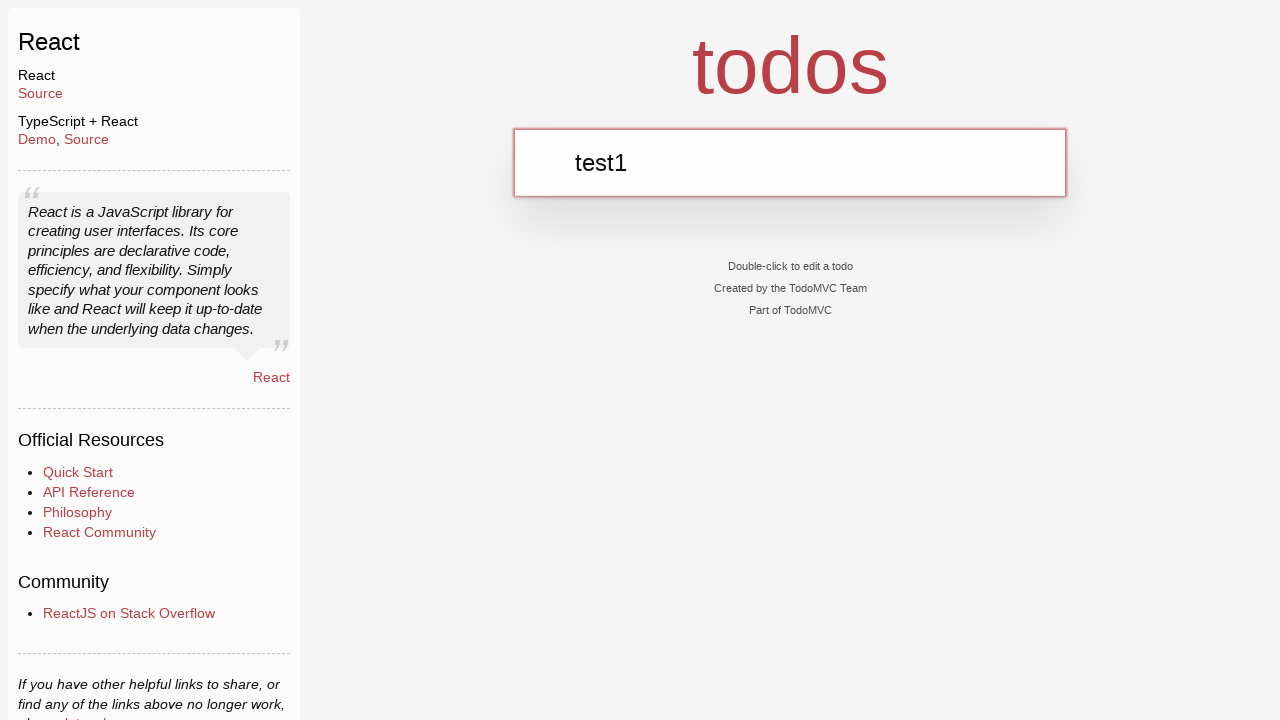

Pressed Enter to add test1 todo item on .new-todo
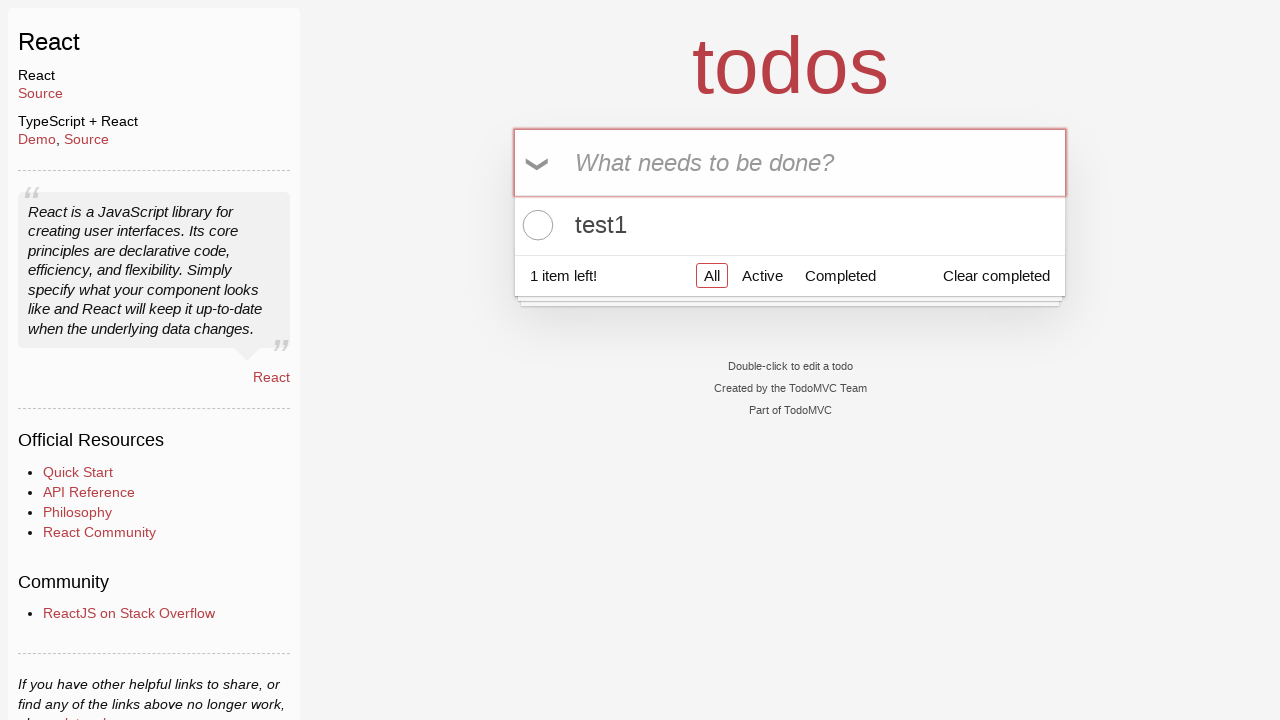

Filled new todo input with 'test2' on .new-todo
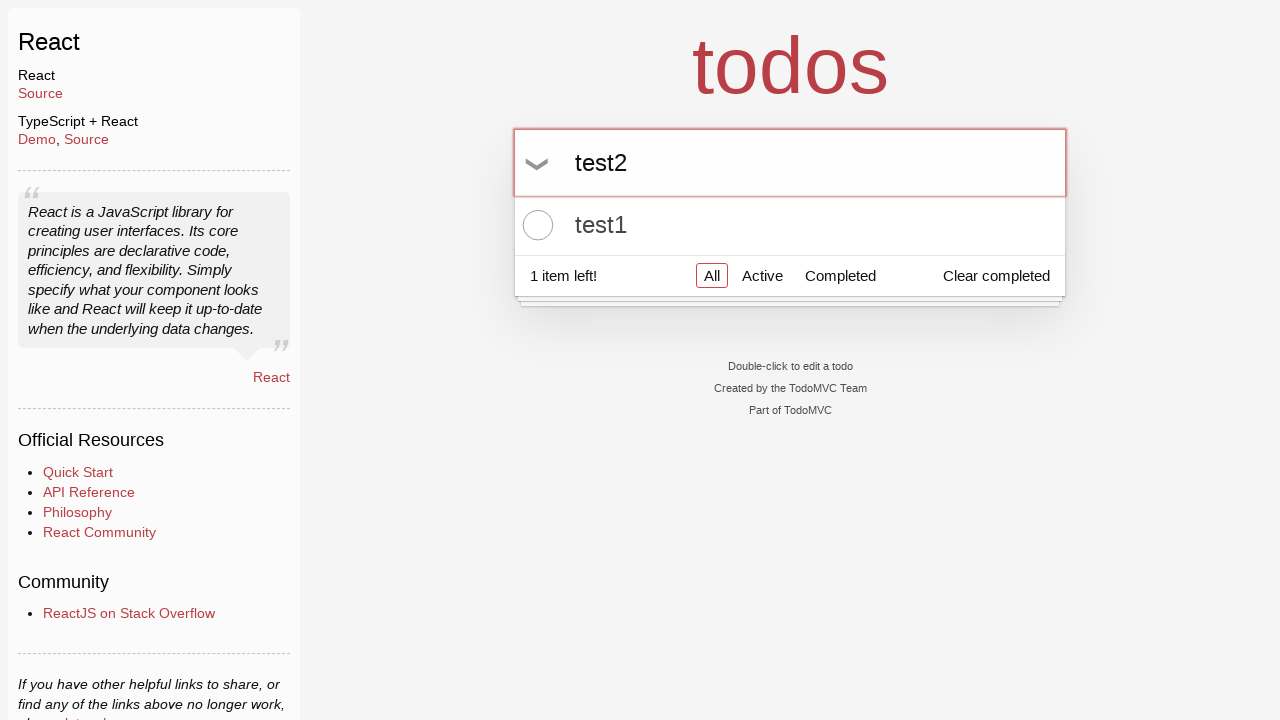

Pressed Enter to add test2 todo item on .new-todo
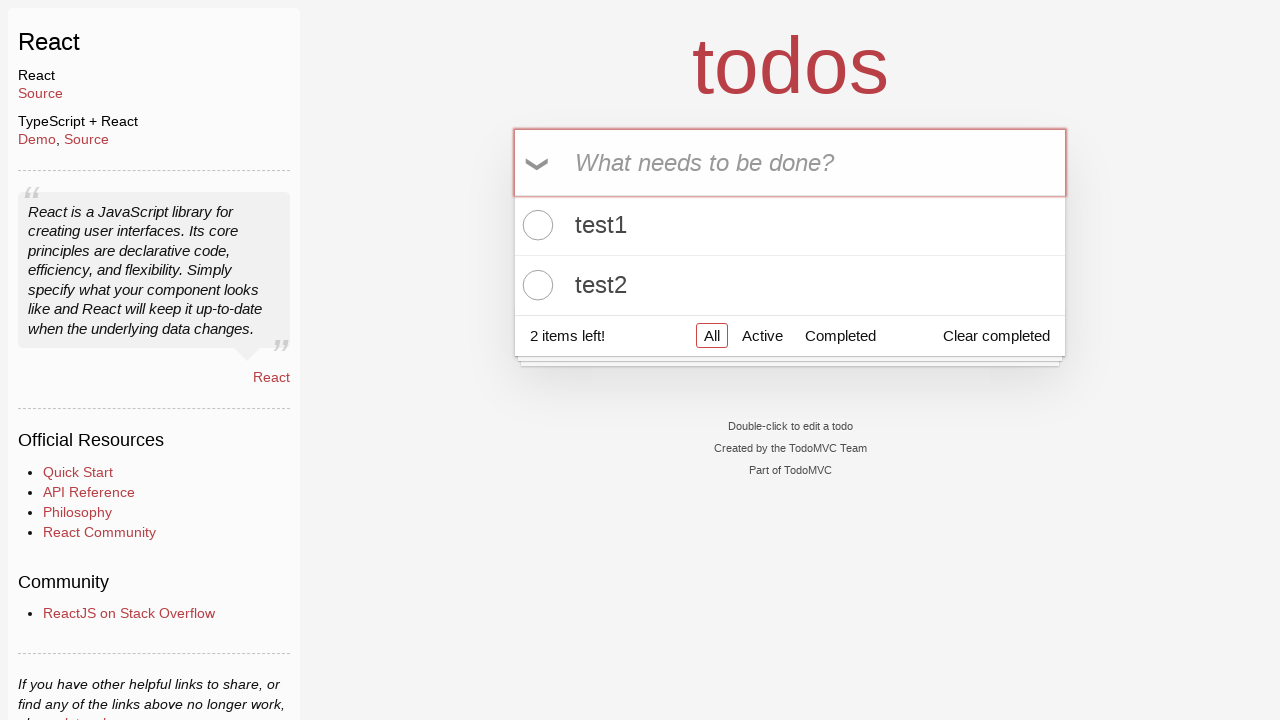

Clicked checkbox 1 to mark todo as complete at (535, 225) on .todo-list li .toggle >> nth=0
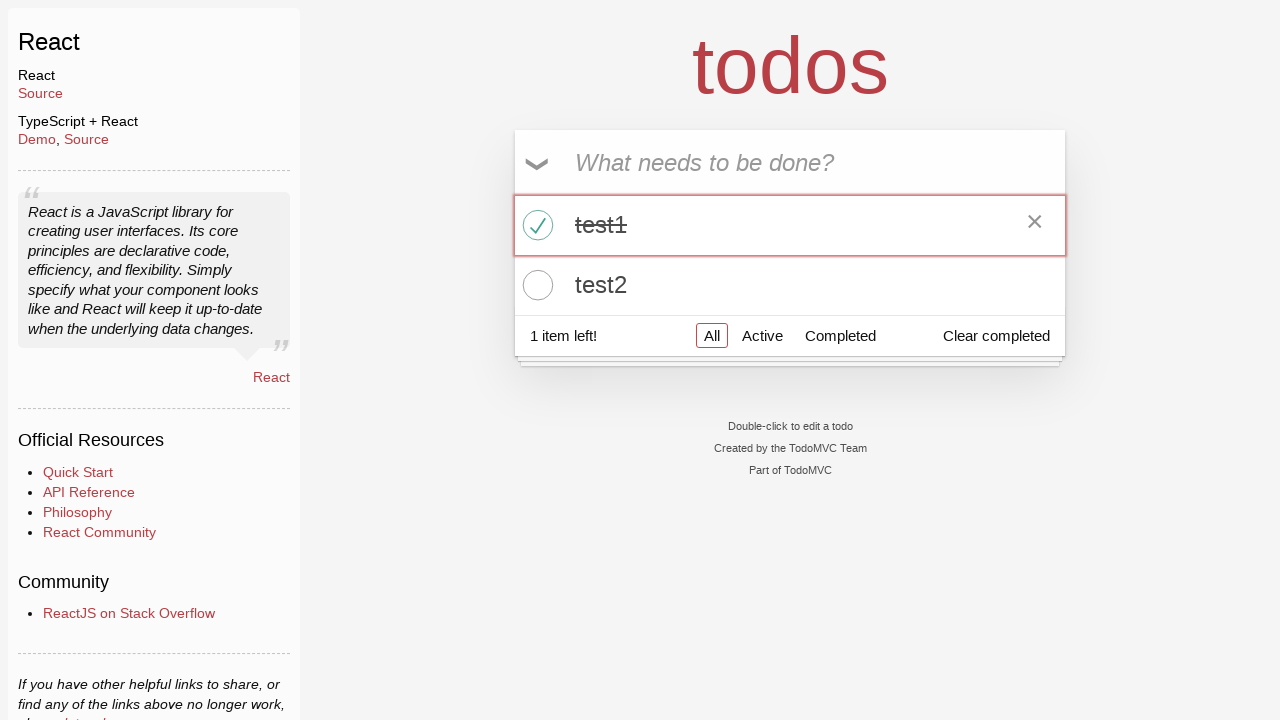

Clicked checkbox 2 to mark todo as complete at (535, 285) on .todo-list li .toggle >> nth=1
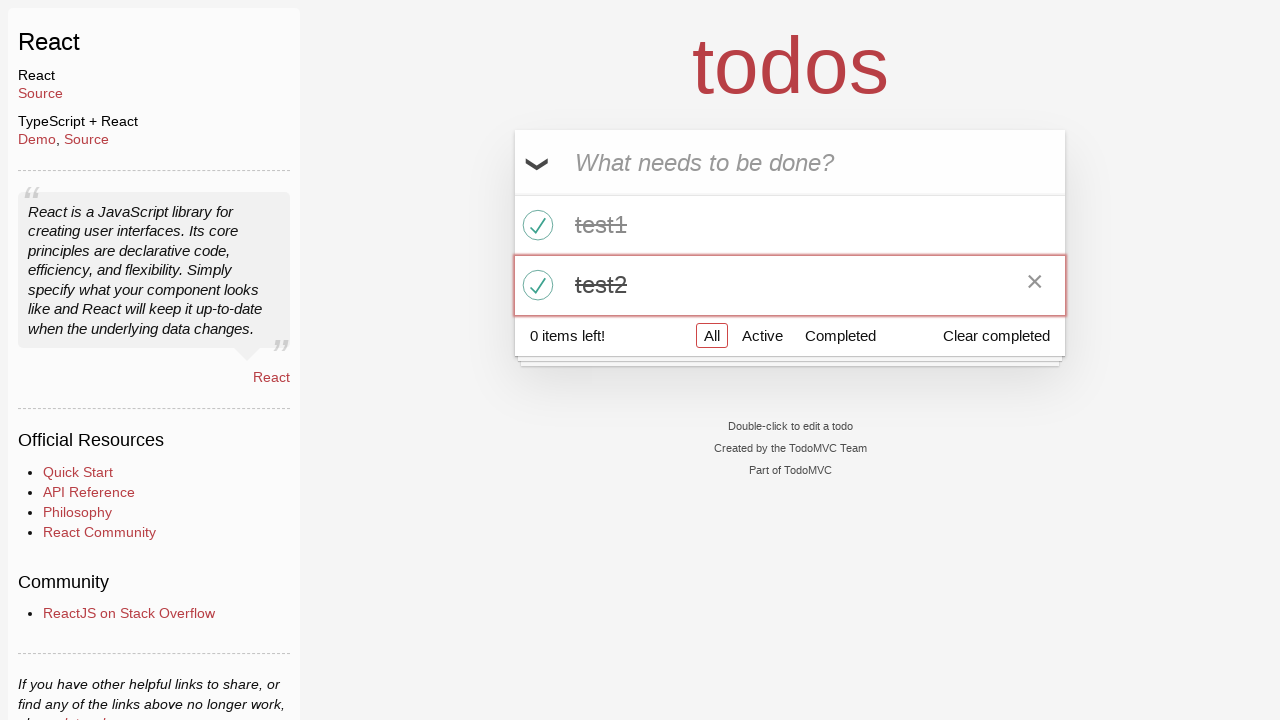

Filled new todo input with 'test3' on .new-todo
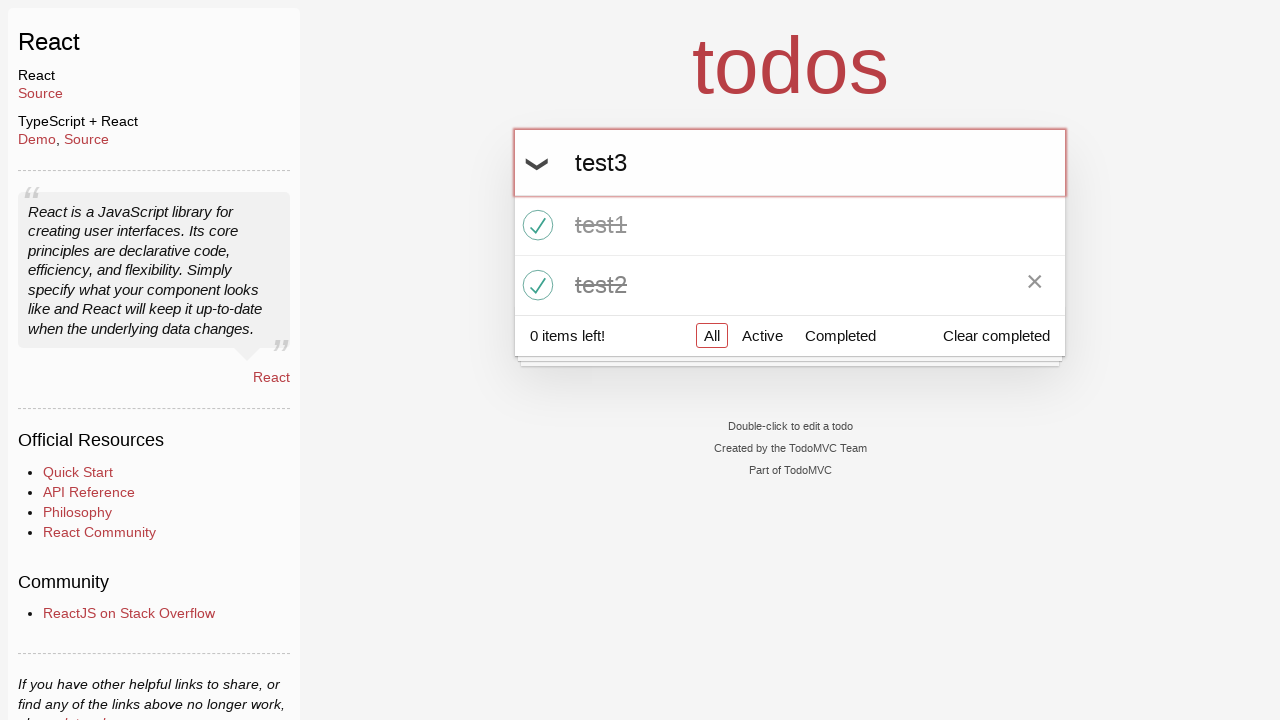

Pressed Enter to add test3 todo item on .new-todo
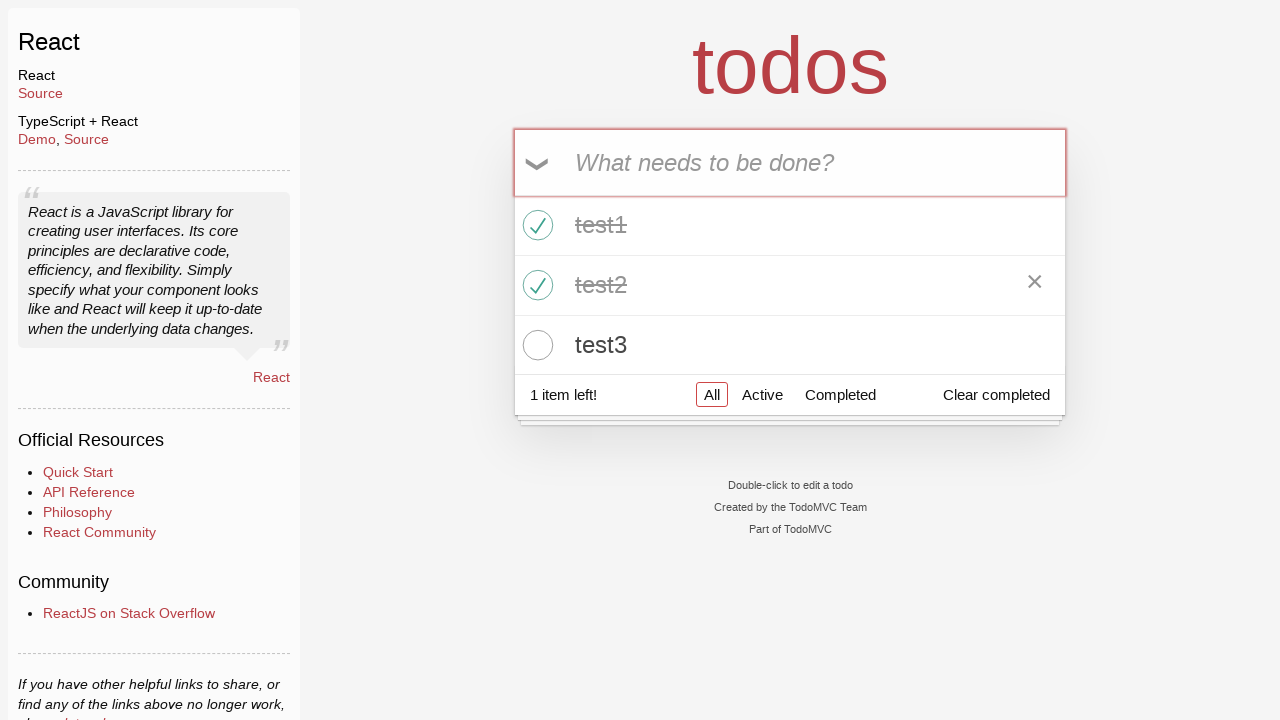

Filled new todo input with 'test4' on .new-todo
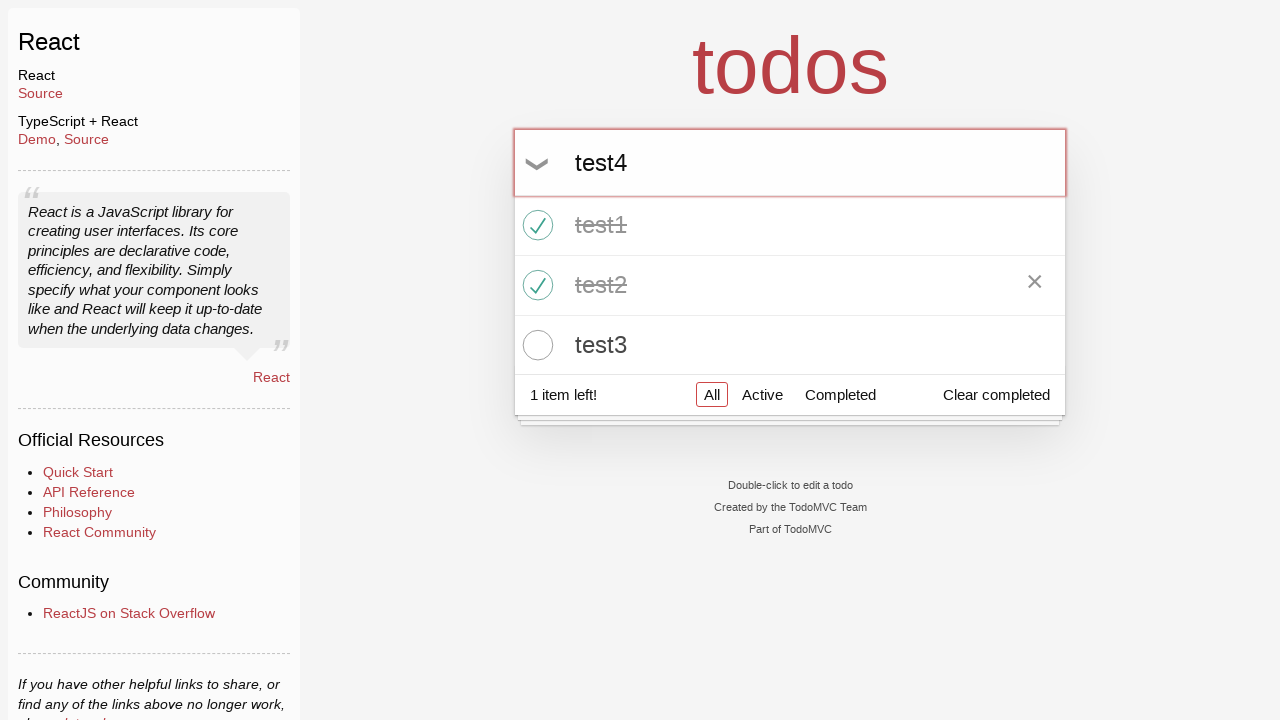

Pressed Enter to add test4 todo item on .new-todo
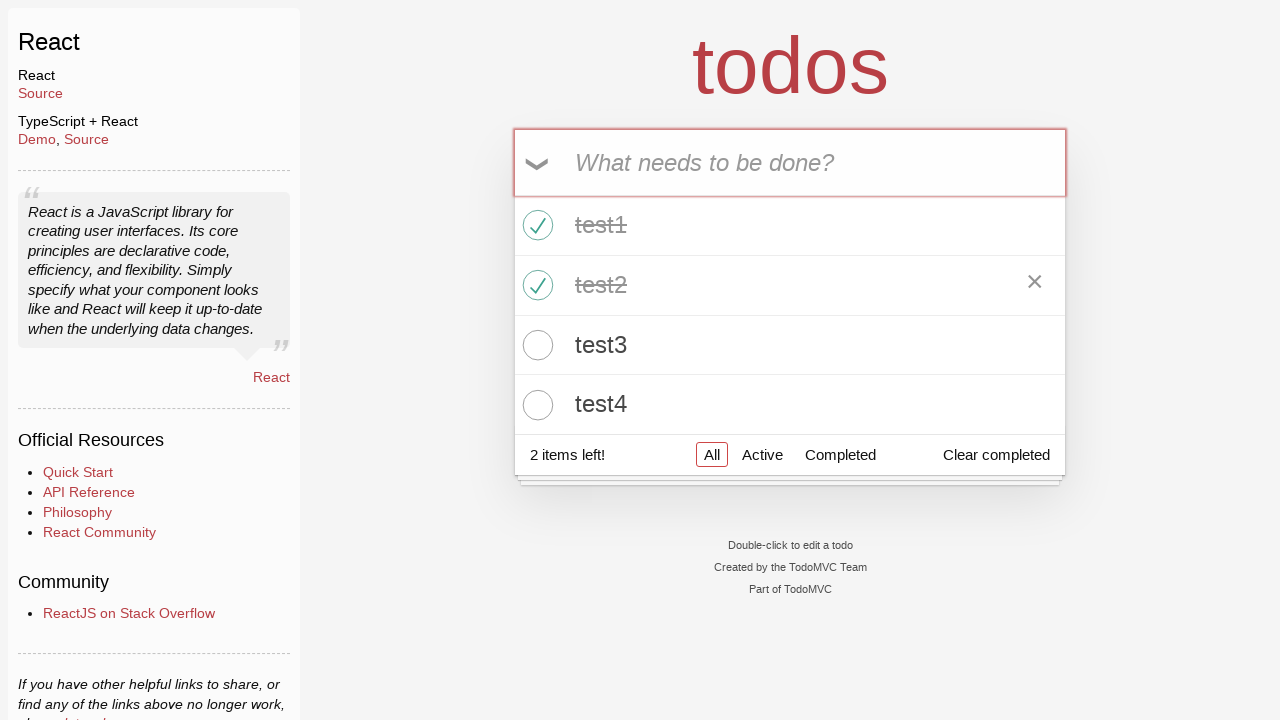

Clicked Completed filter button at (840, 455) on text=Completed
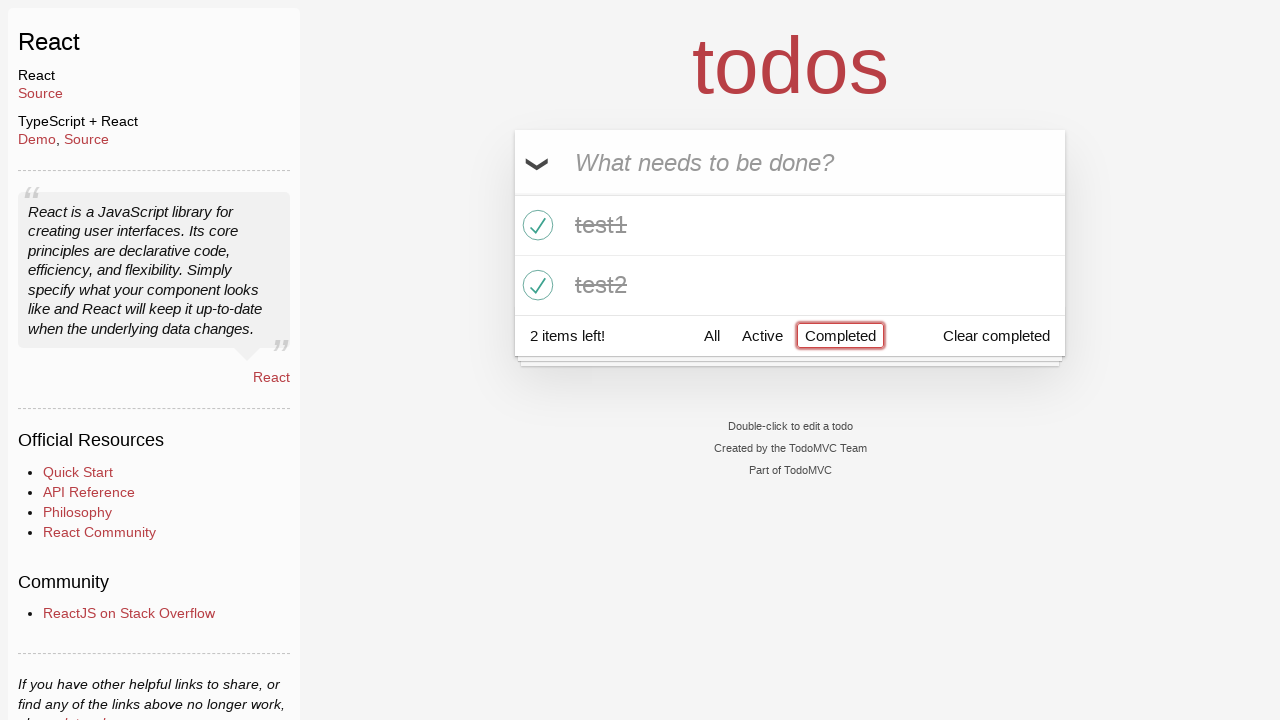

Verified that exactly 2 completed todo items are displayed
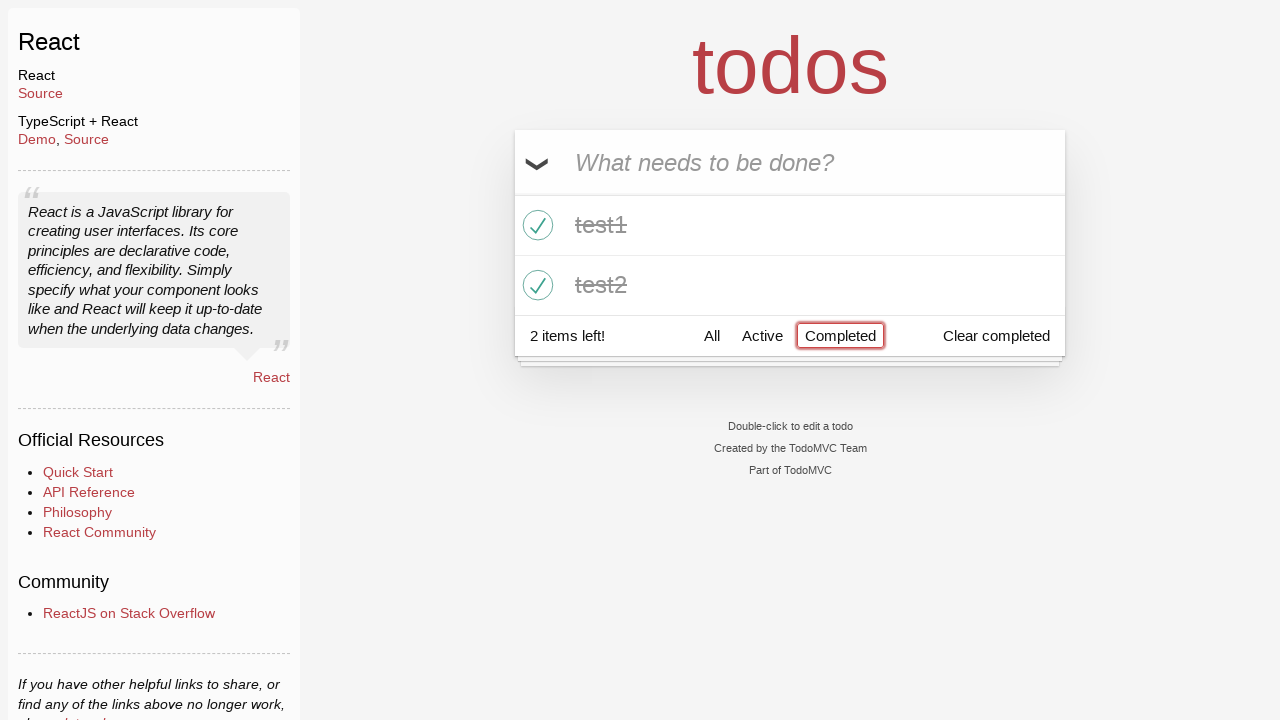

Verified first completed item is 'test1'
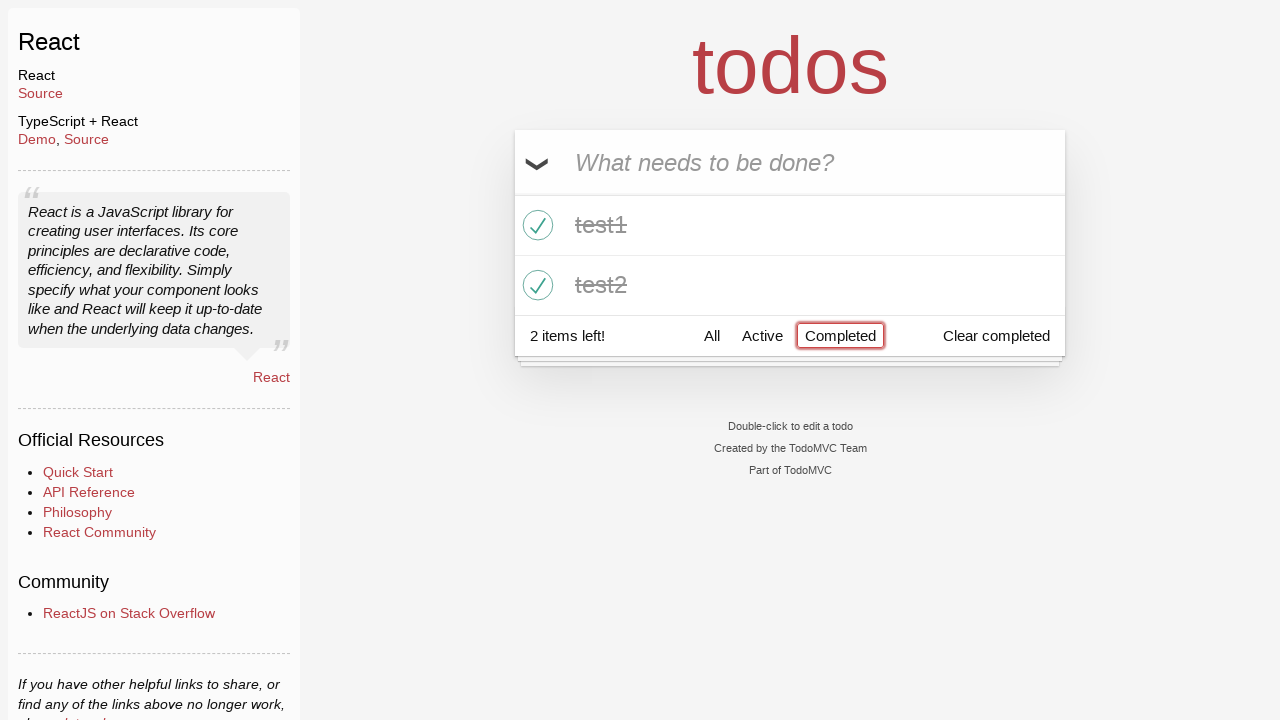

Verified second completed item is 'test2'
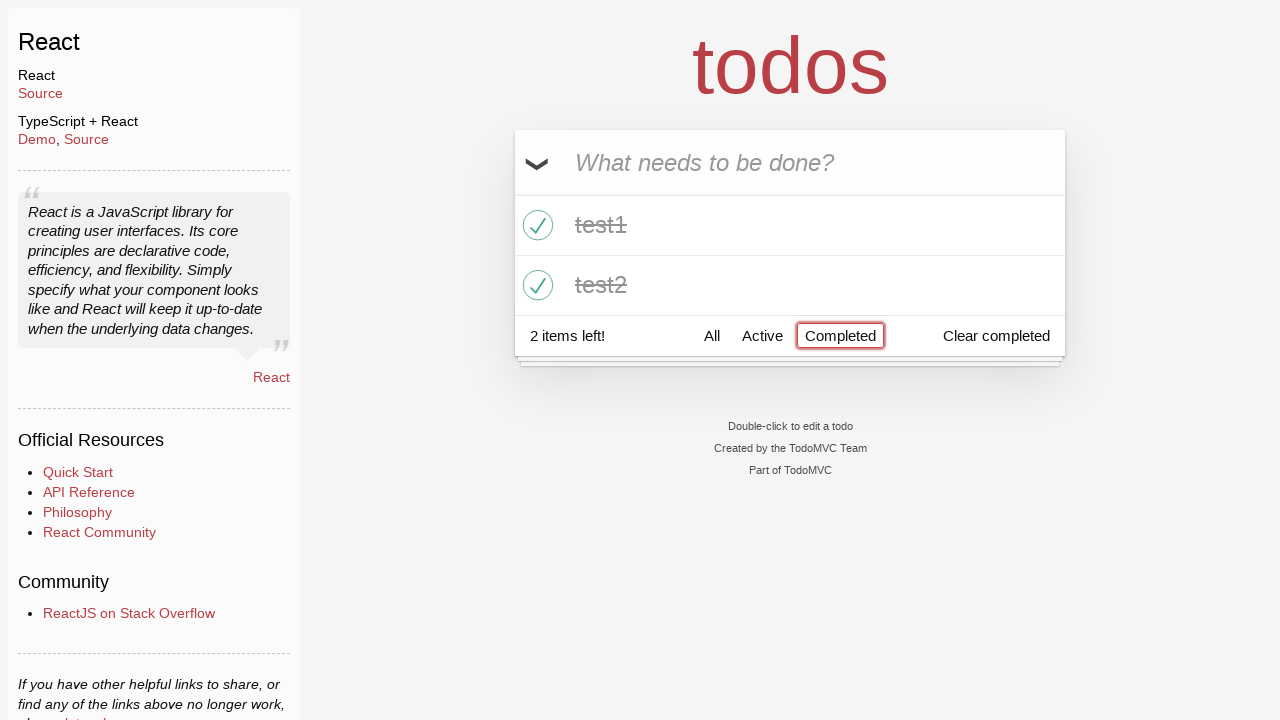

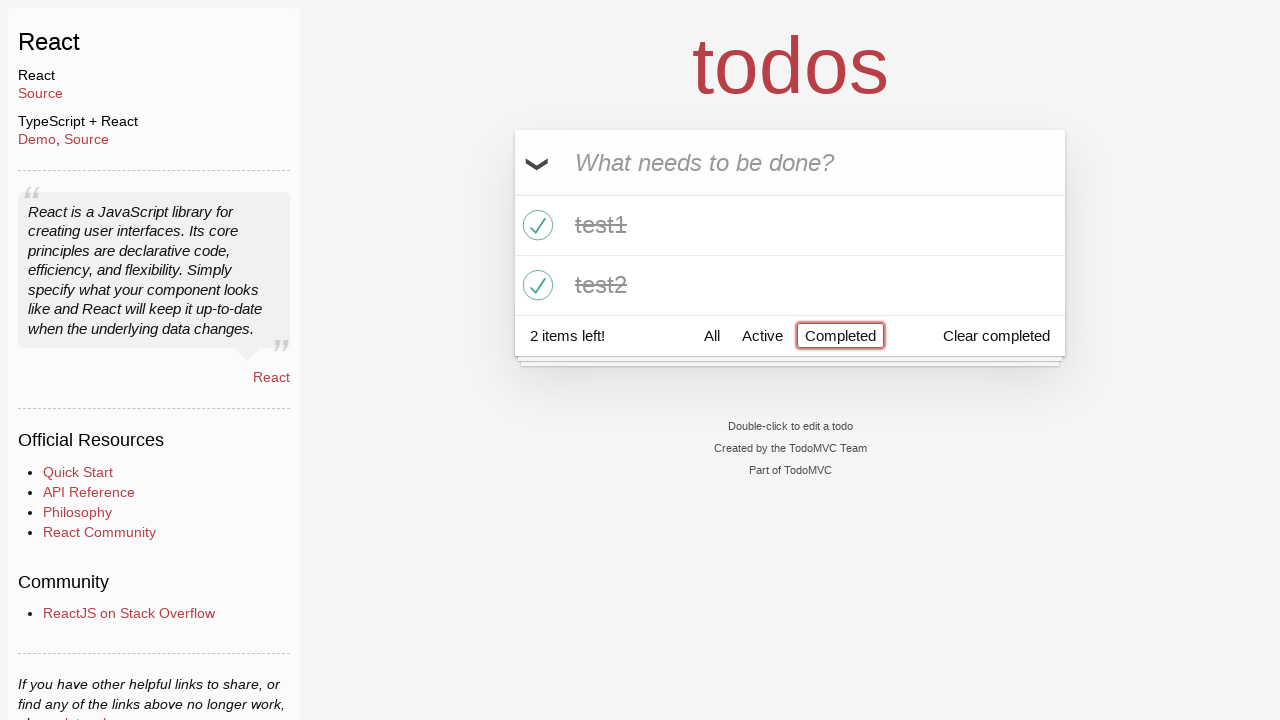